Tests interaction with frames on a demo page by locating a frame and attempting to interact with elements inside it

Starting URL: https://ui.vision/demo/webtest/frames/

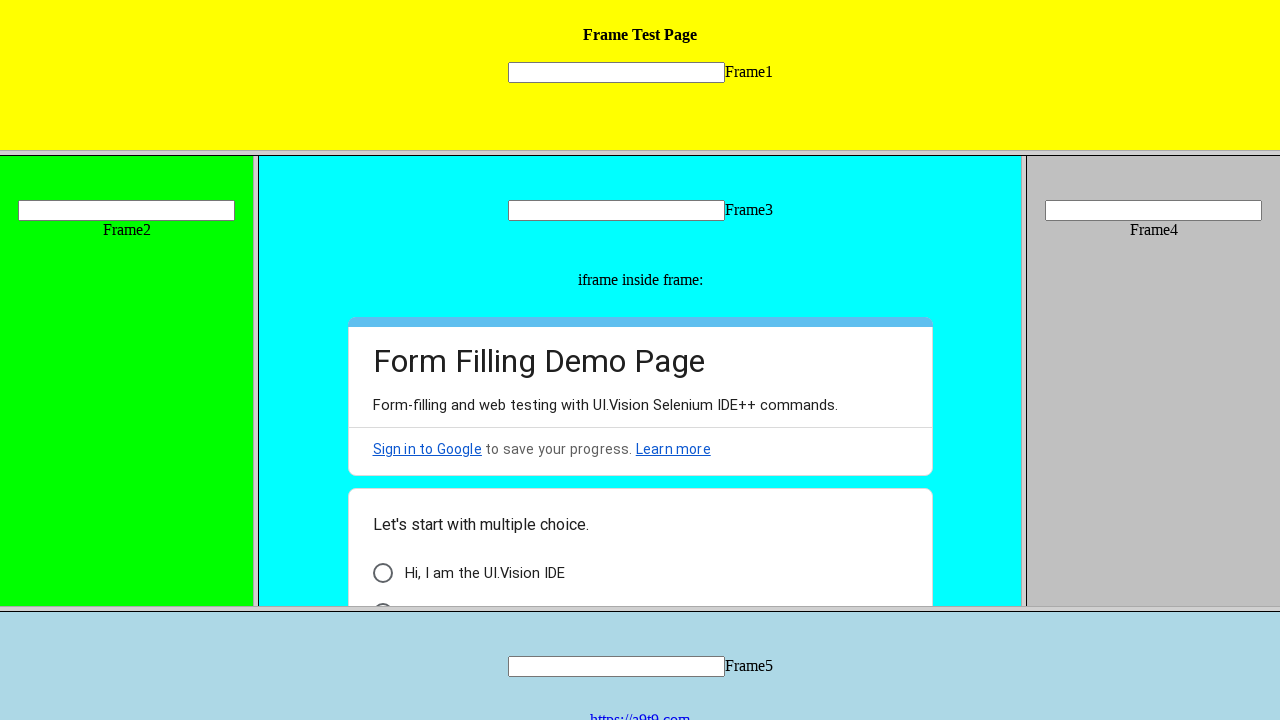

Located frame with src='frame_3.html'
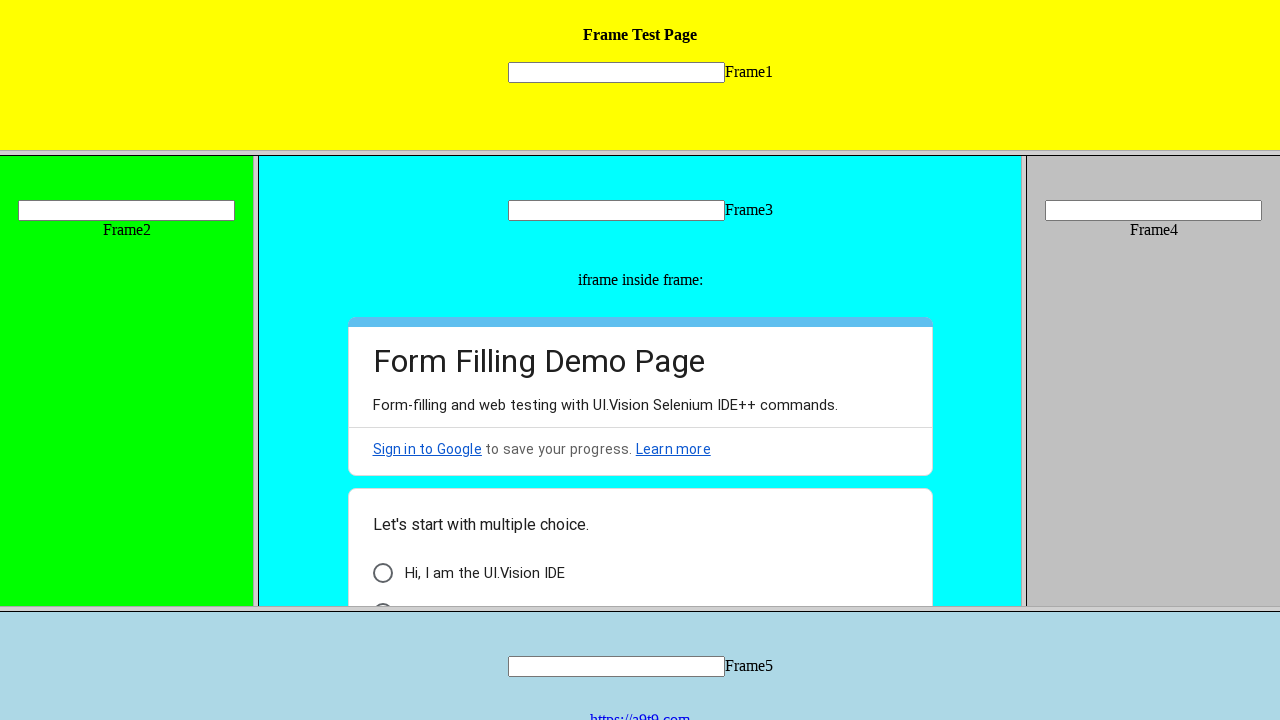

Filled input field 'mytext3' with 'Vaibhav' inside frame_3 on frame[src='frame_3.html'] >> internal:control=enter-frame >> input[name='mytext3
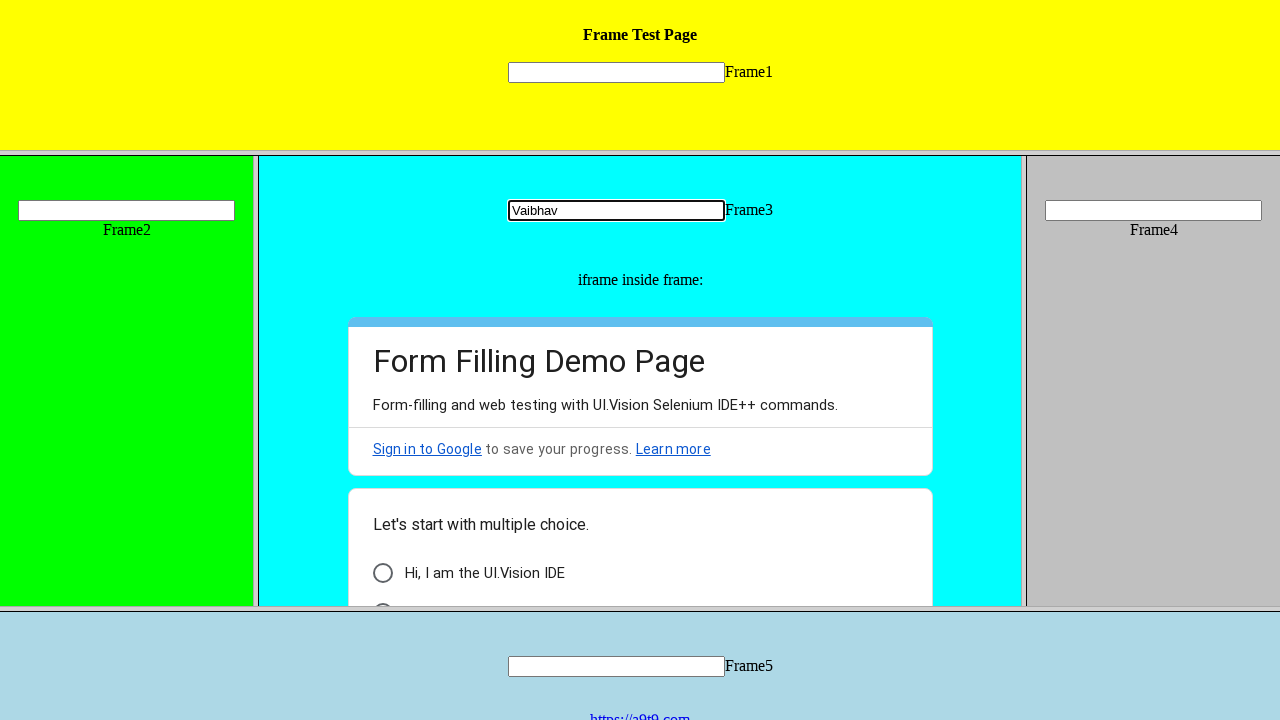

Waited 3 seconds to observe the result
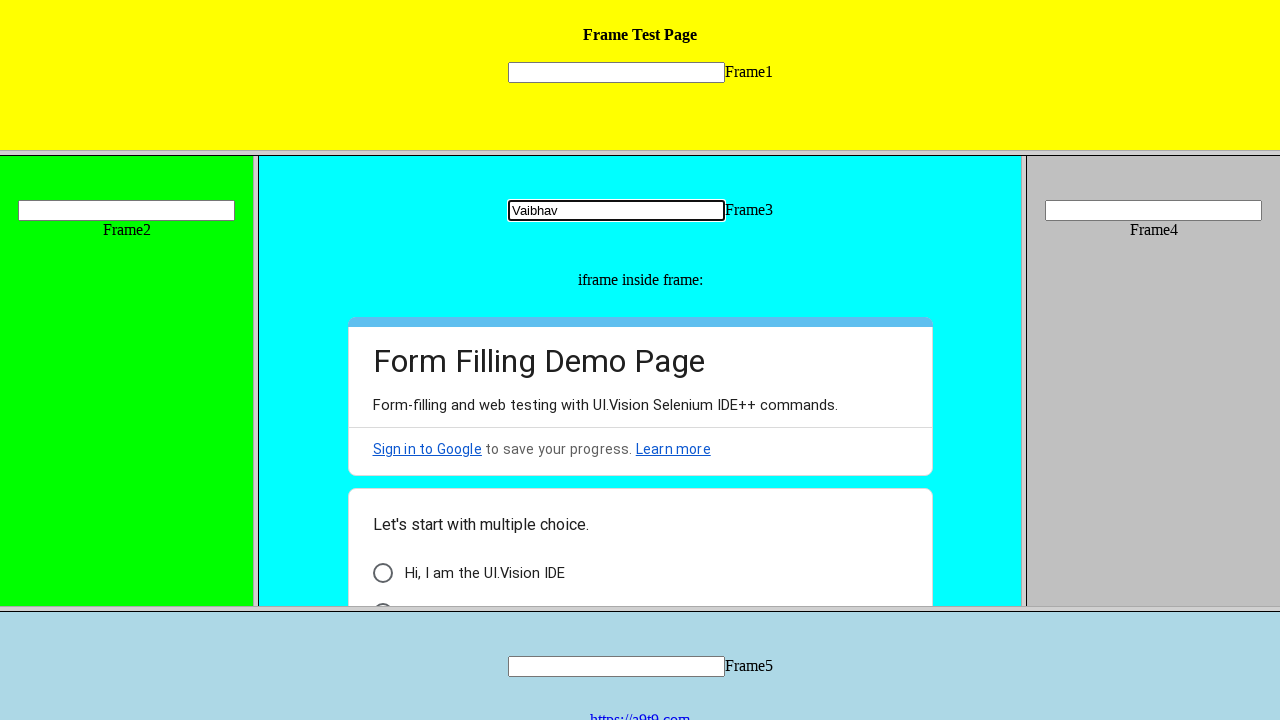

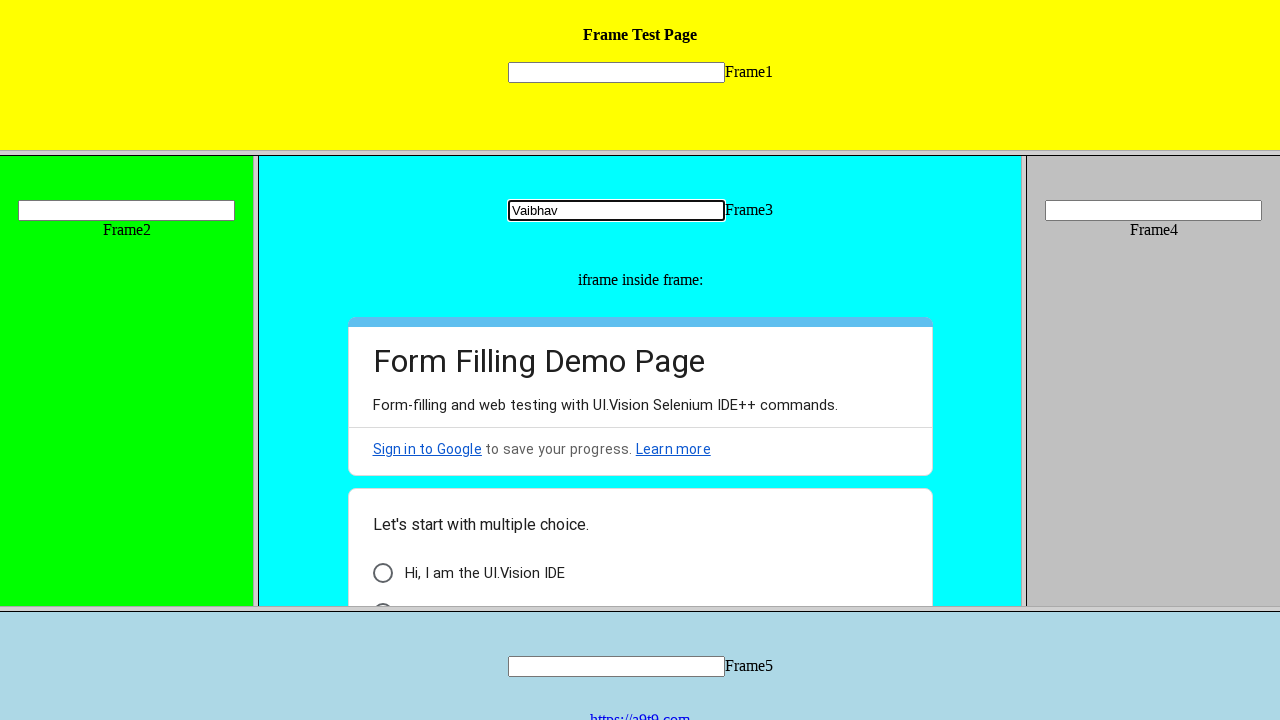